Tests data persistence by creating todos, marking one complete, and reloading the page

Starting URL: https://demo.playwright.dev/todomvc

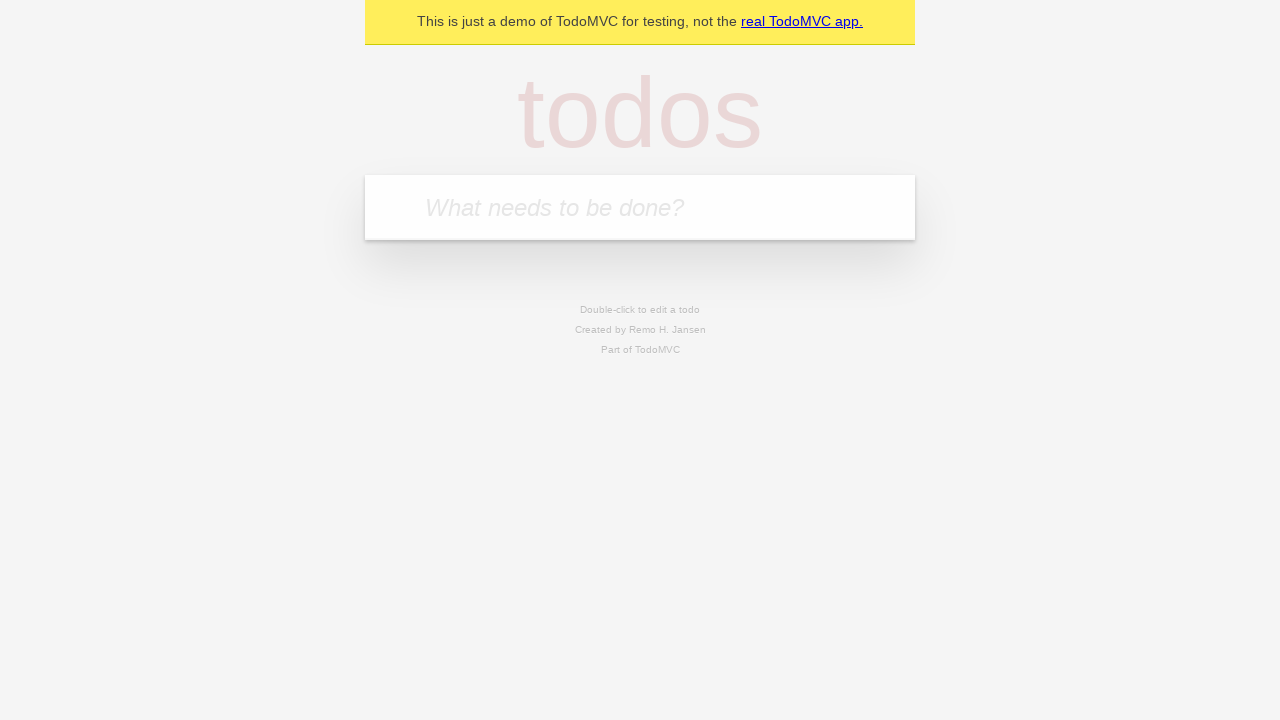

Located the todo input field
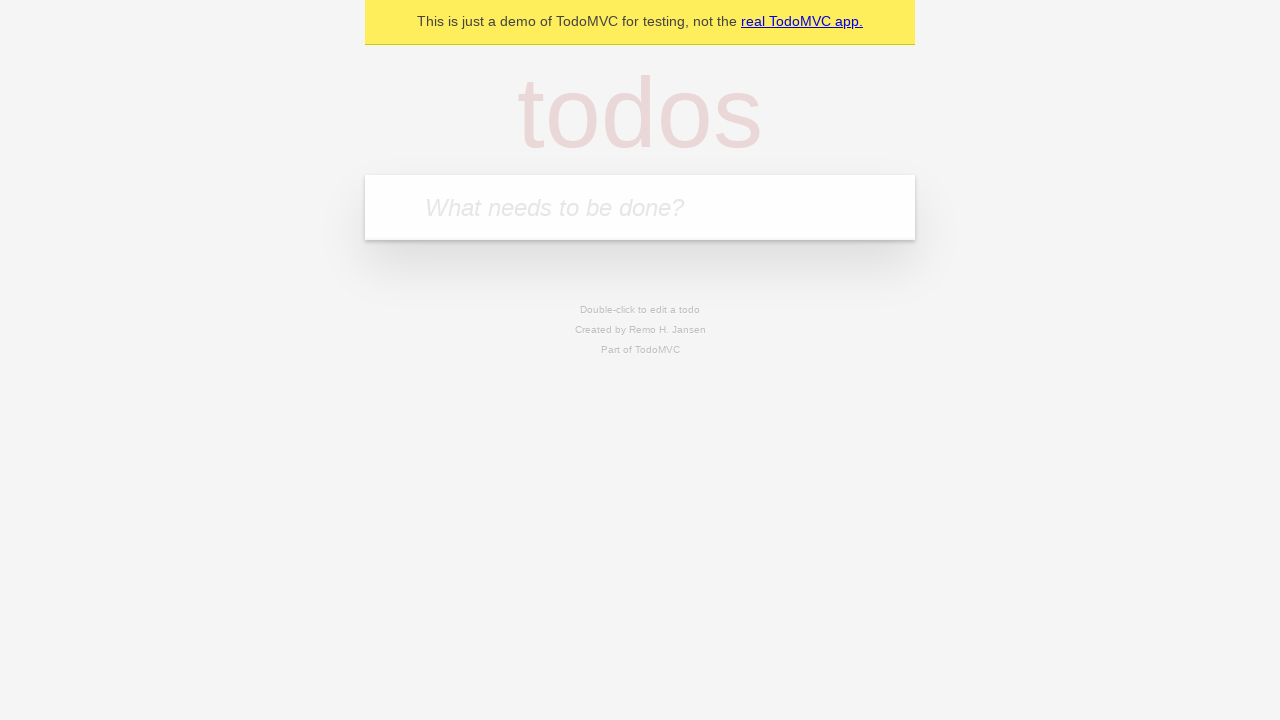

Filled first todo with 'buy some cheese' on internal:attr=[placeholder="What needs to be done?"i]
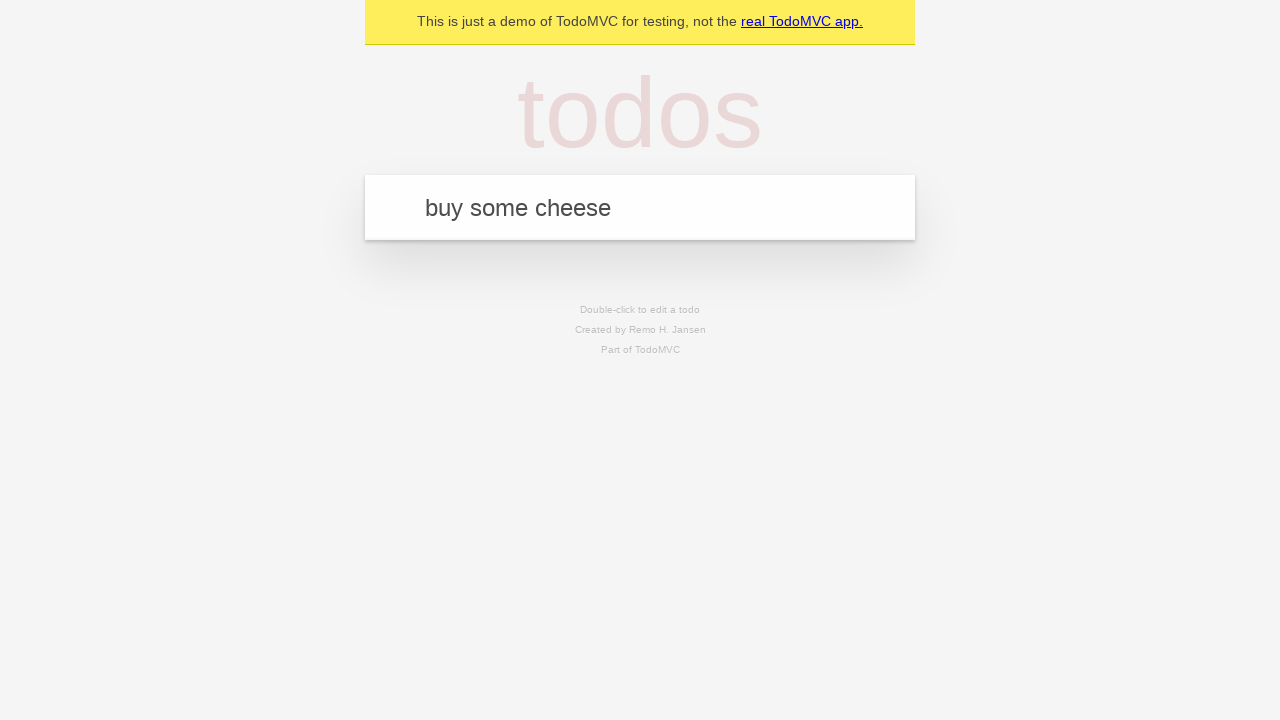

Pressed Enter to create first todo on internal:attr=[placeholder="What needs to be done?"i]
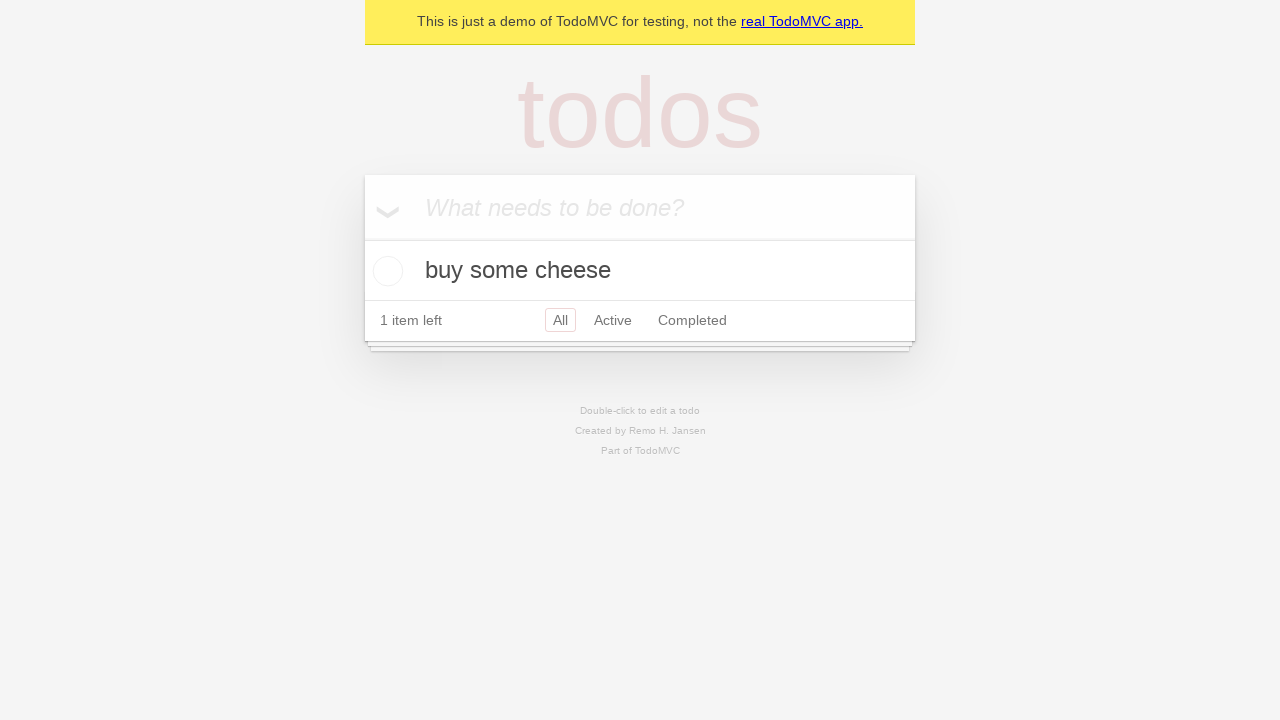

Filled second todo with 'feed the cat' on internal:attr=[placeholder="What needs to be done?"i]
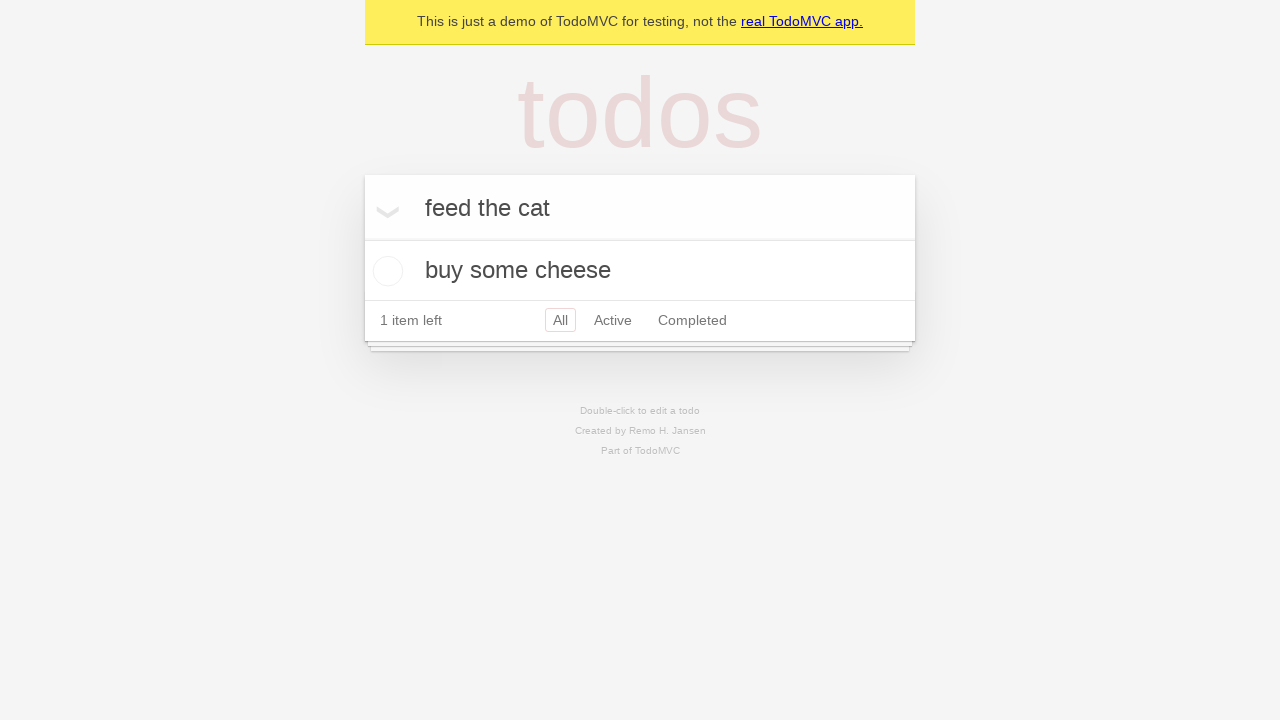

Pressed Enter to create second todo on internal:attr=[placeholder="What needs to be done?"i]
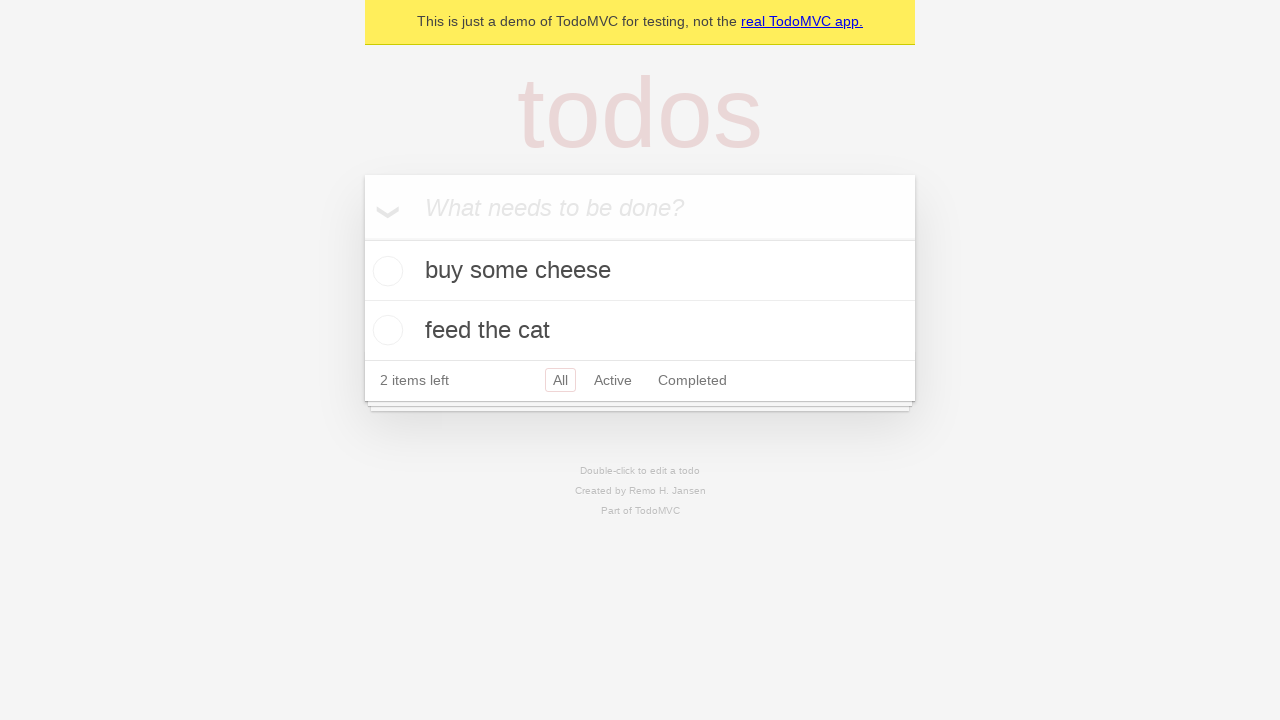

Located all todo items
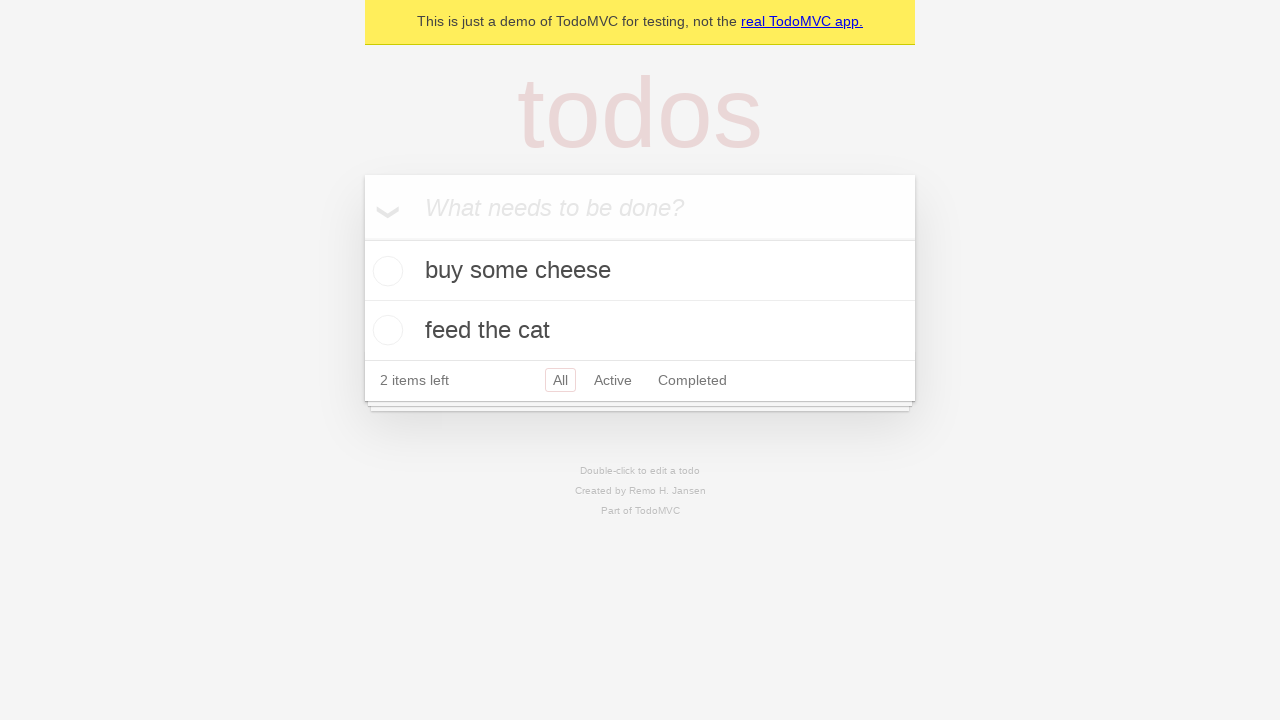

Located checkbox for first todo
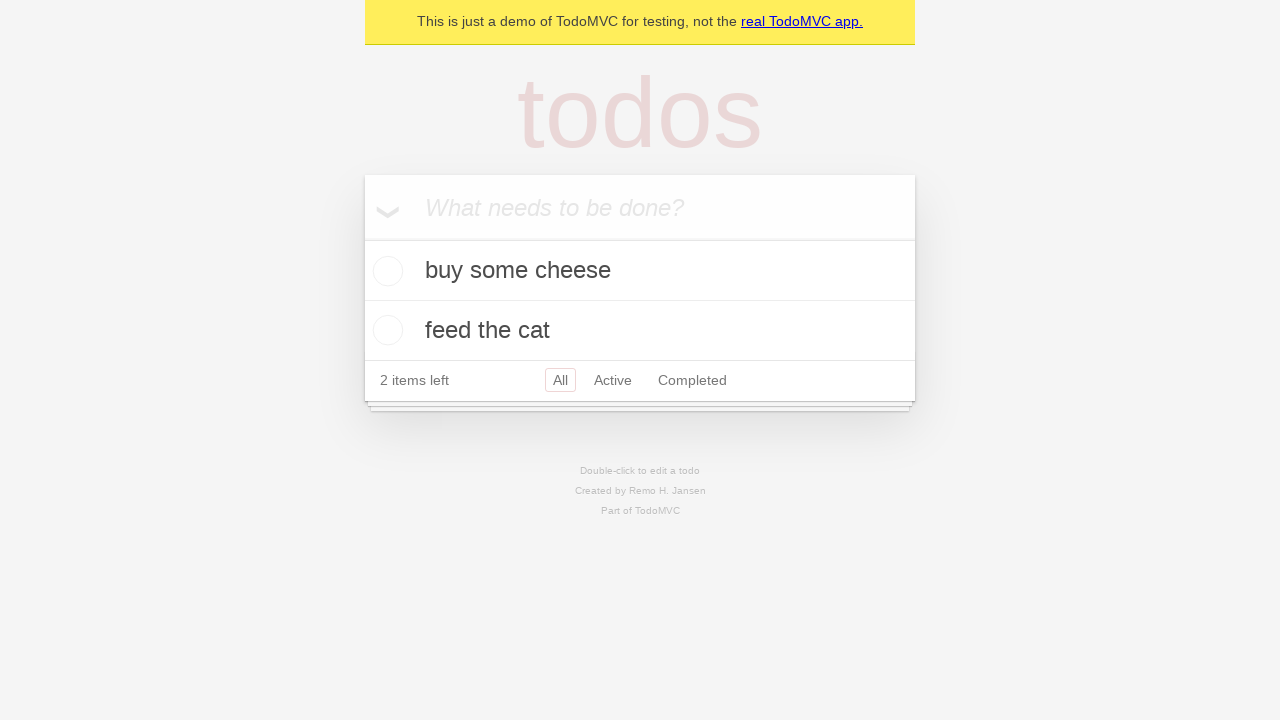

Checked the first todo as complete at (385, 271) on internal:testid=[data-testid="todo-item"s] >> nth=0 >> internal:role=checkbox
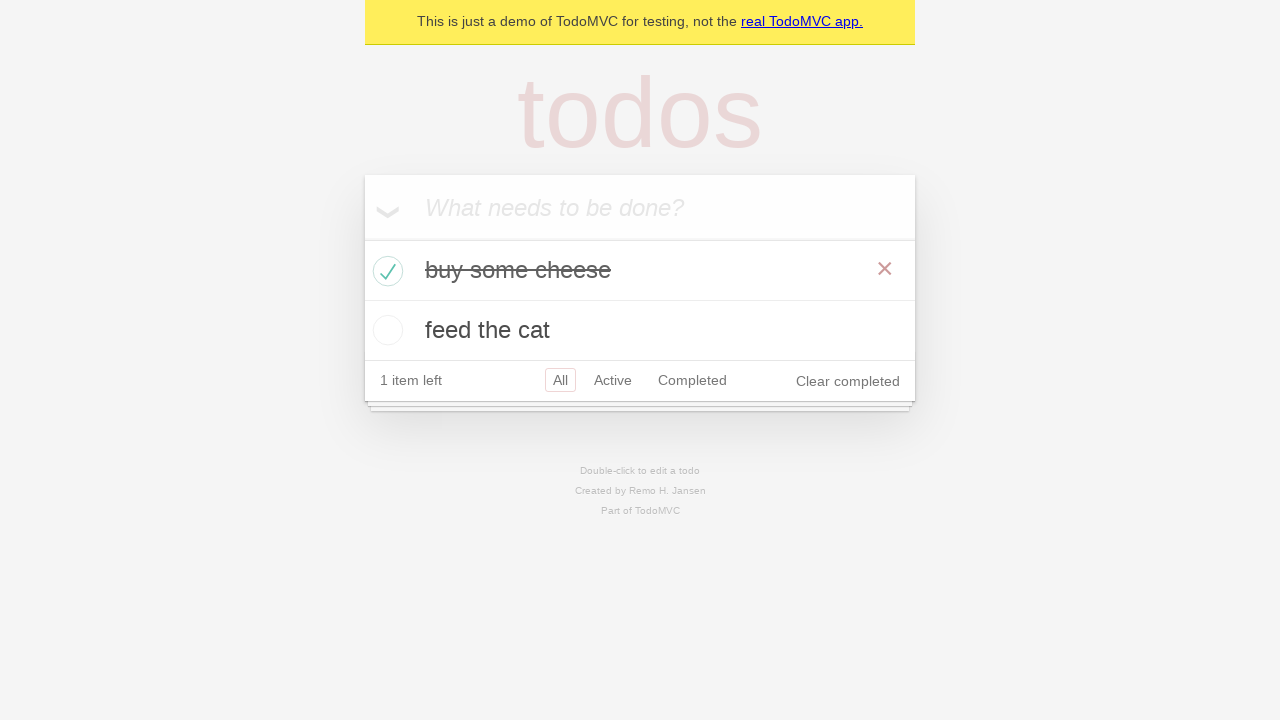

Reloaded the page to test data persistence
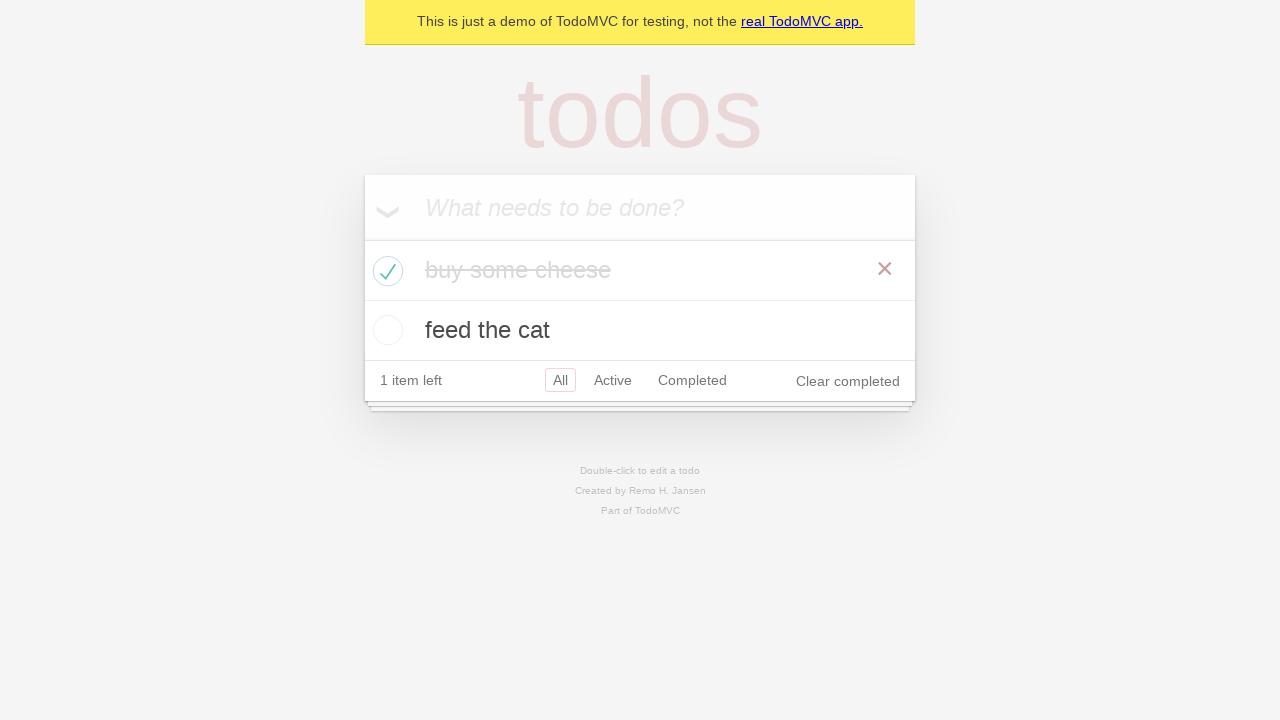

Todo items loaded after page reload
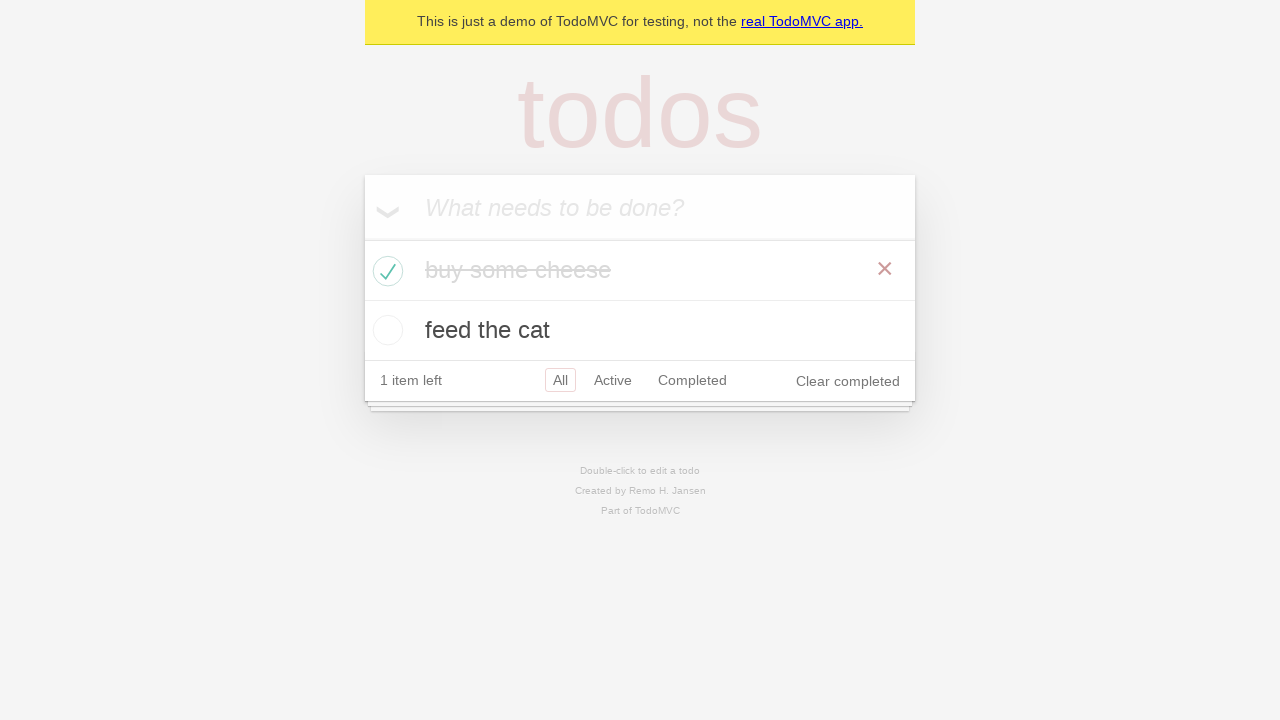

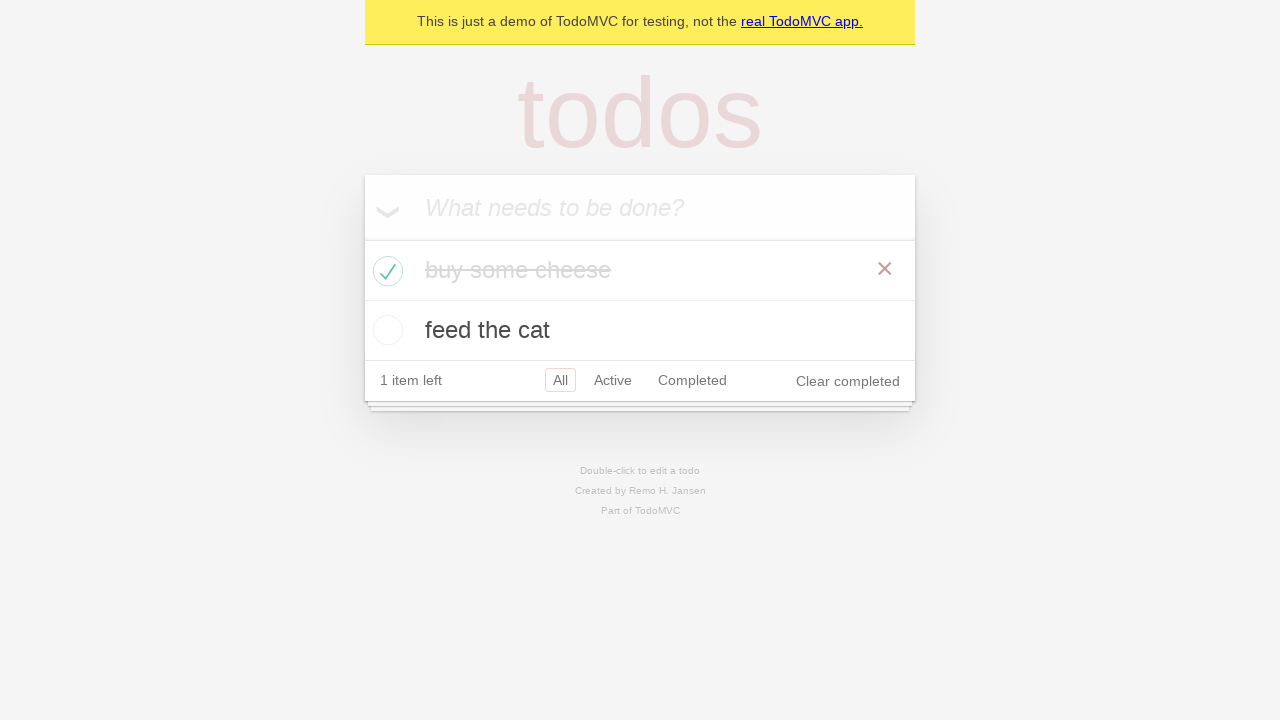